Tests a form page by filling the first name field and verifying that form elements are displayed correctly on the page.

Starting URL: https://formy-project.herokuapp.com/form

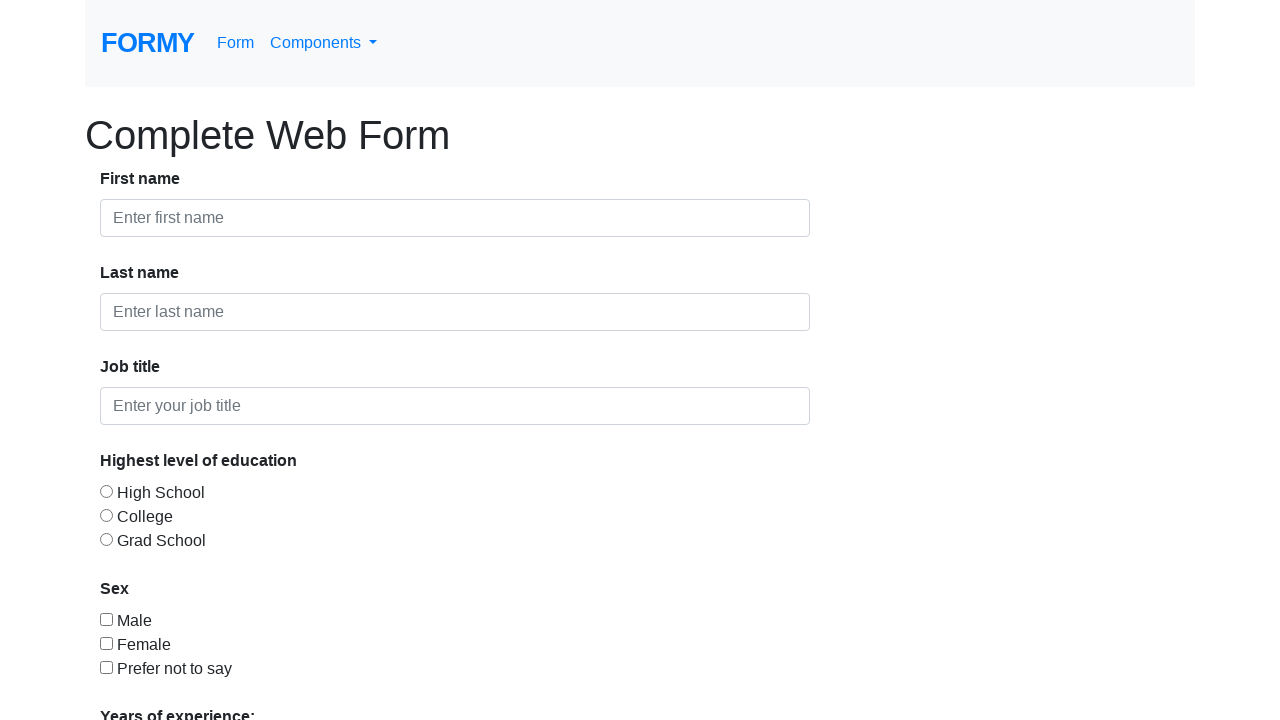

Navigated to form page
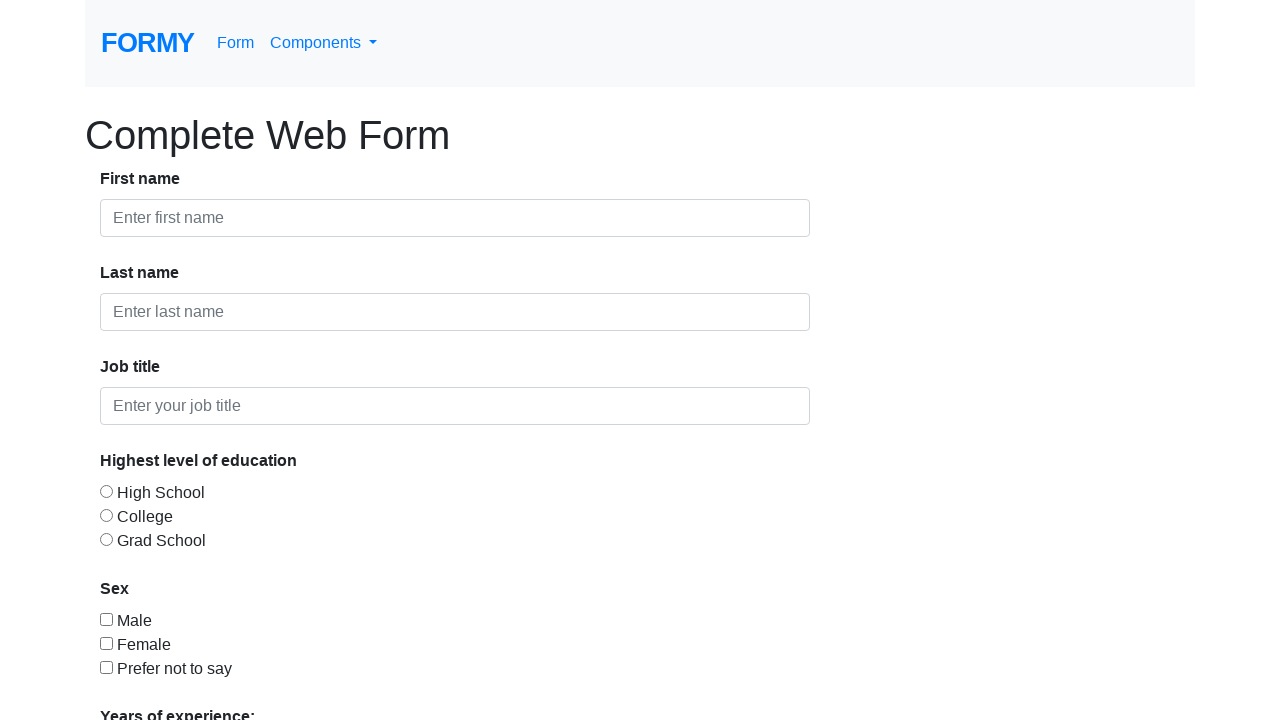

Filled first name field with 'Ionela' on #first-name
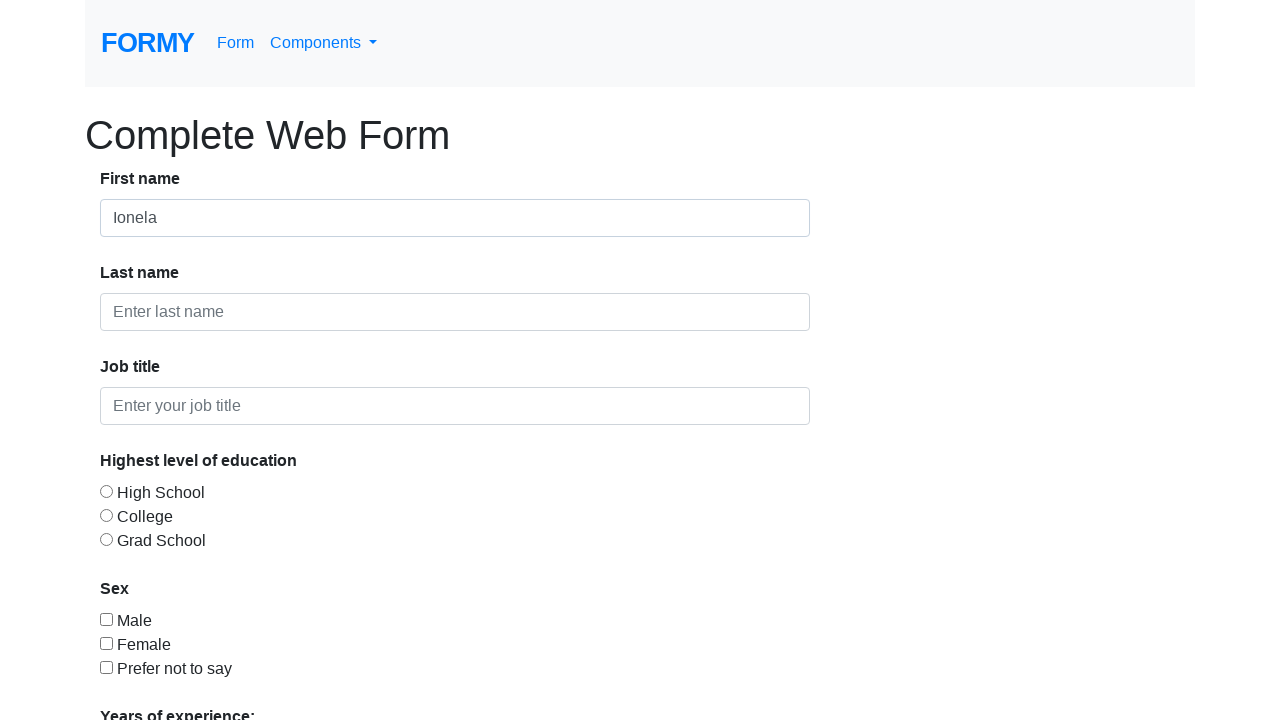

Verified strong label element is displayed
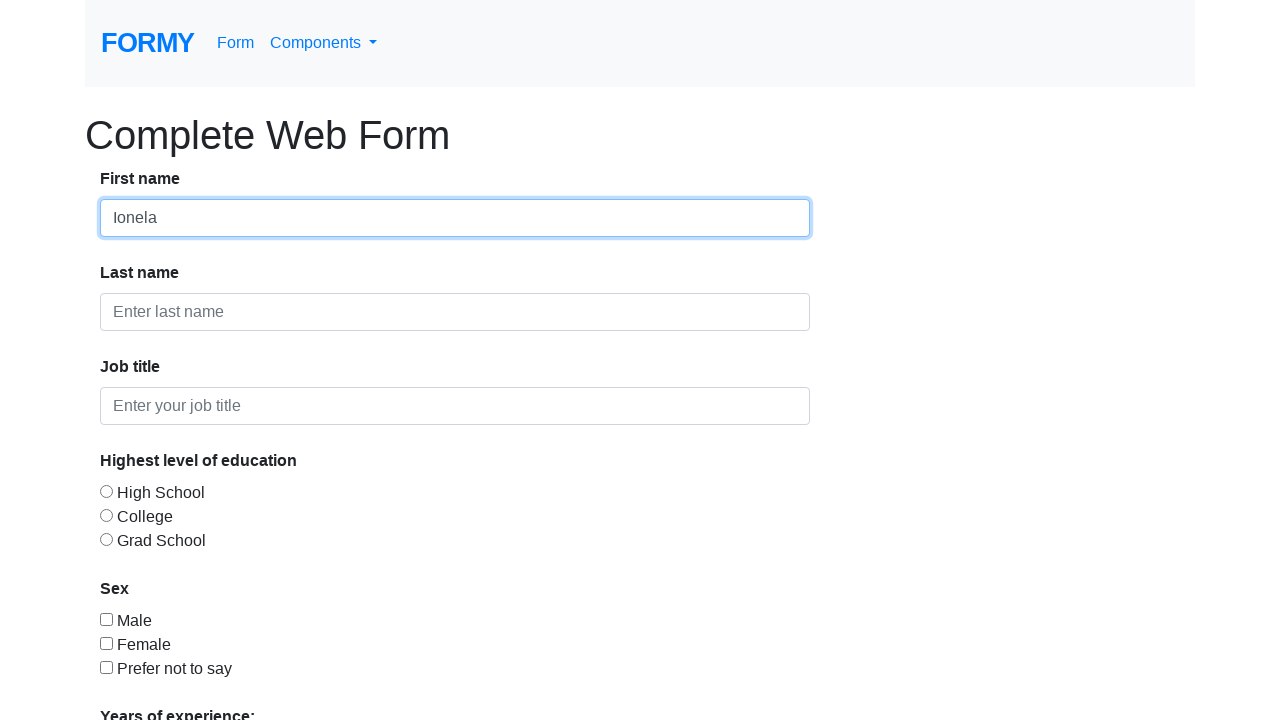

Verified form control elements are present
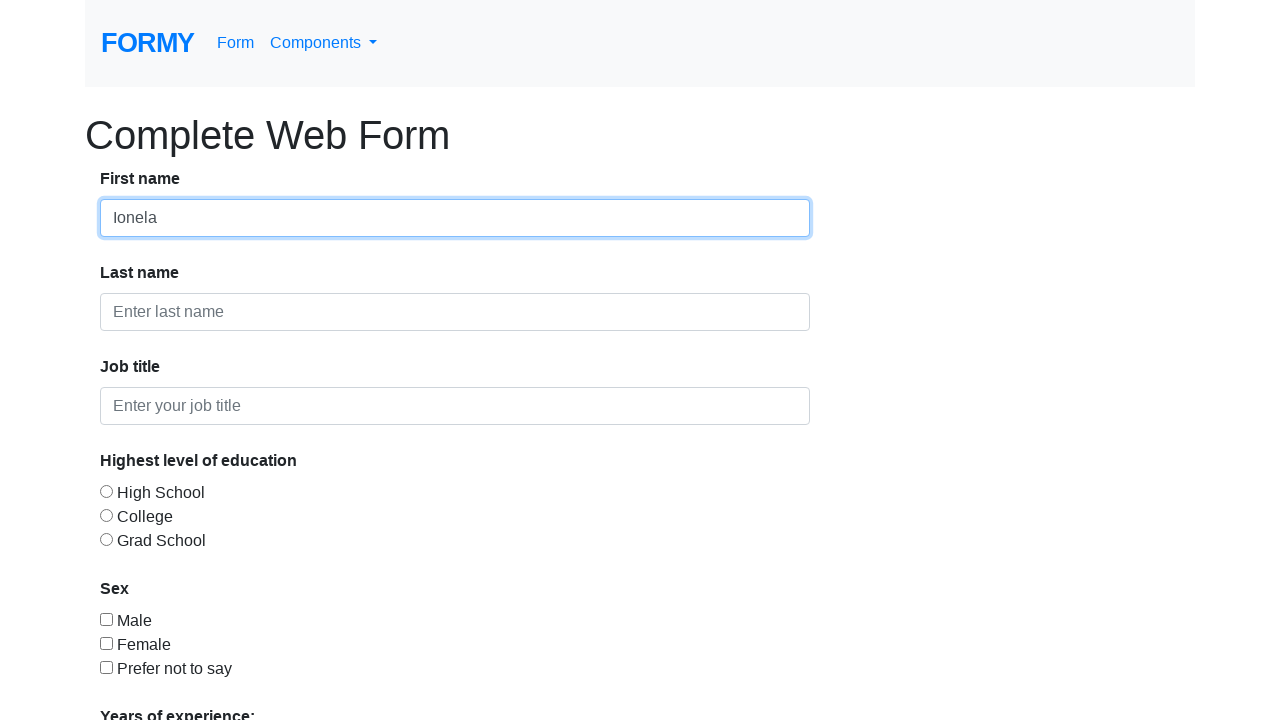

Verified first input element is visible
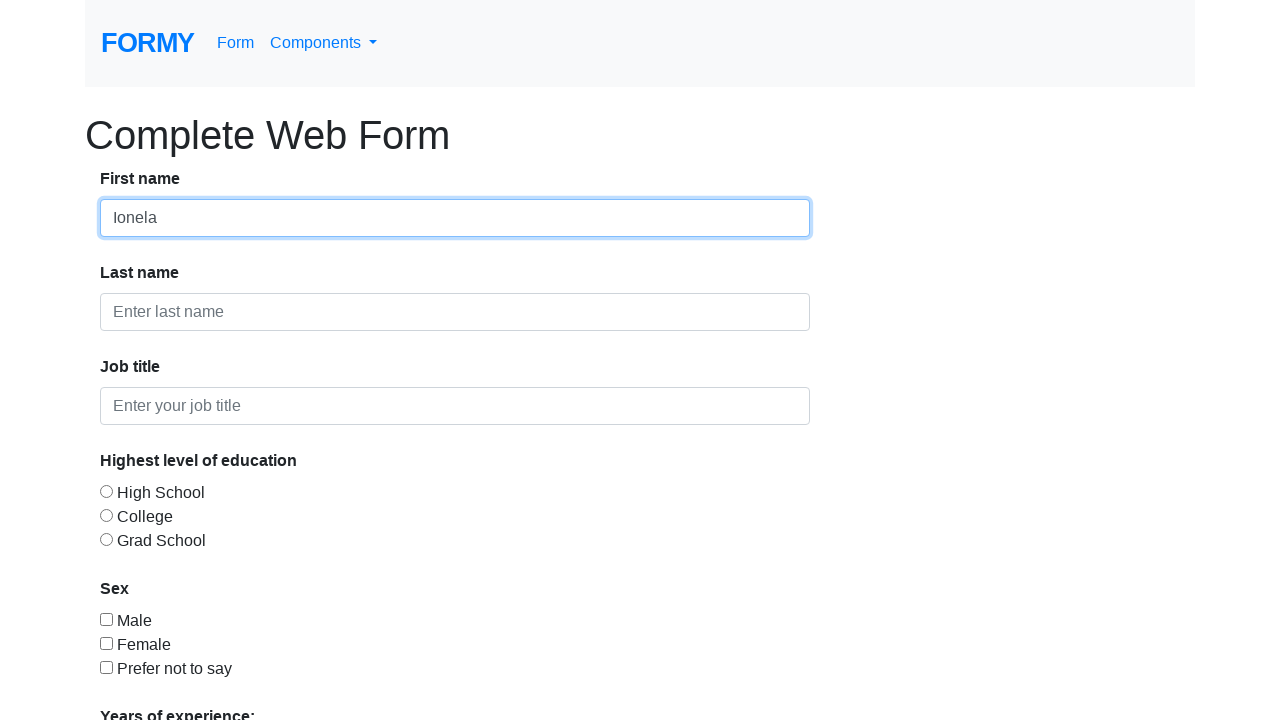

Verified text input element is visible
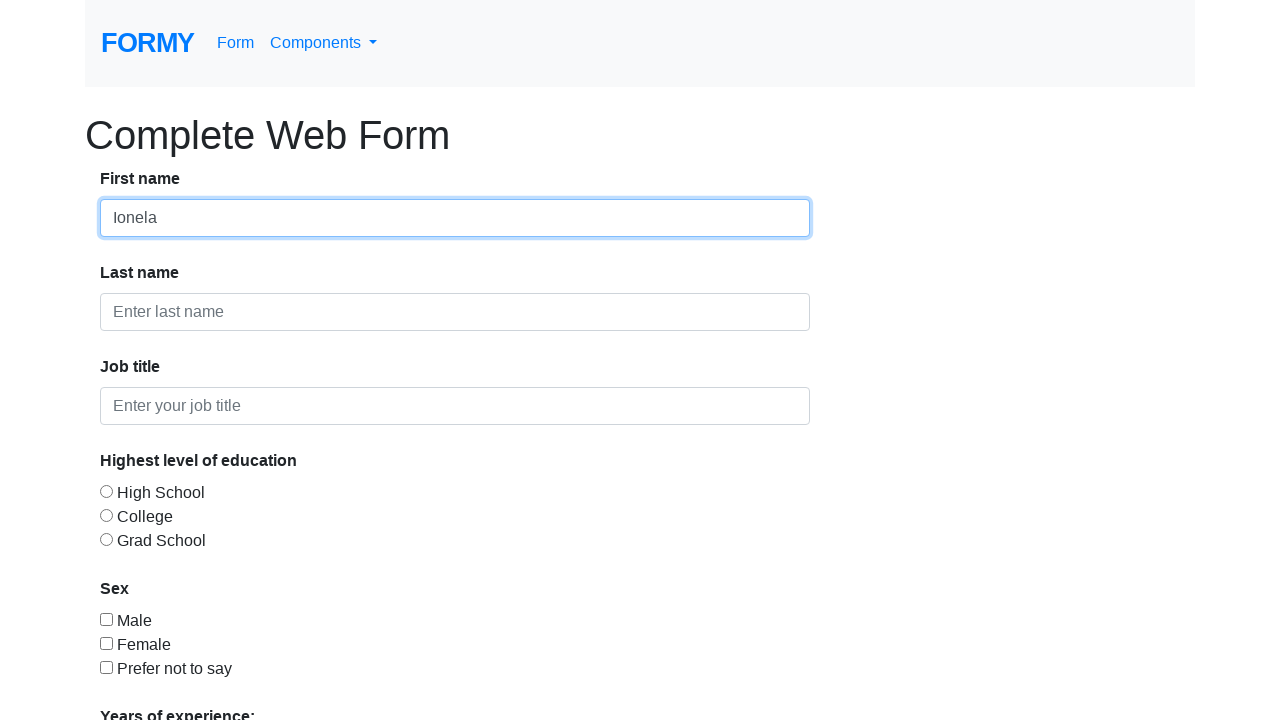

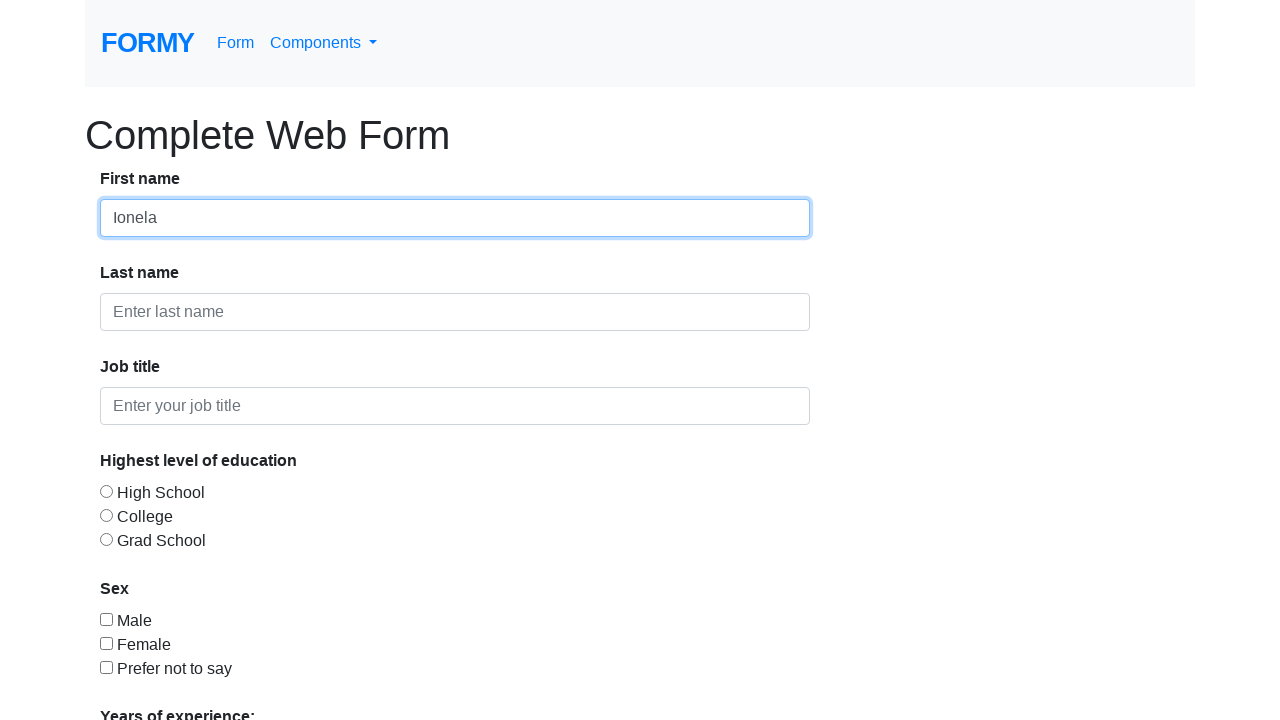